Tests Hacker News search functionality by searching for "testdriven.io" and verifying results contain the search term

Starting URL: https://news.ycombinator.com

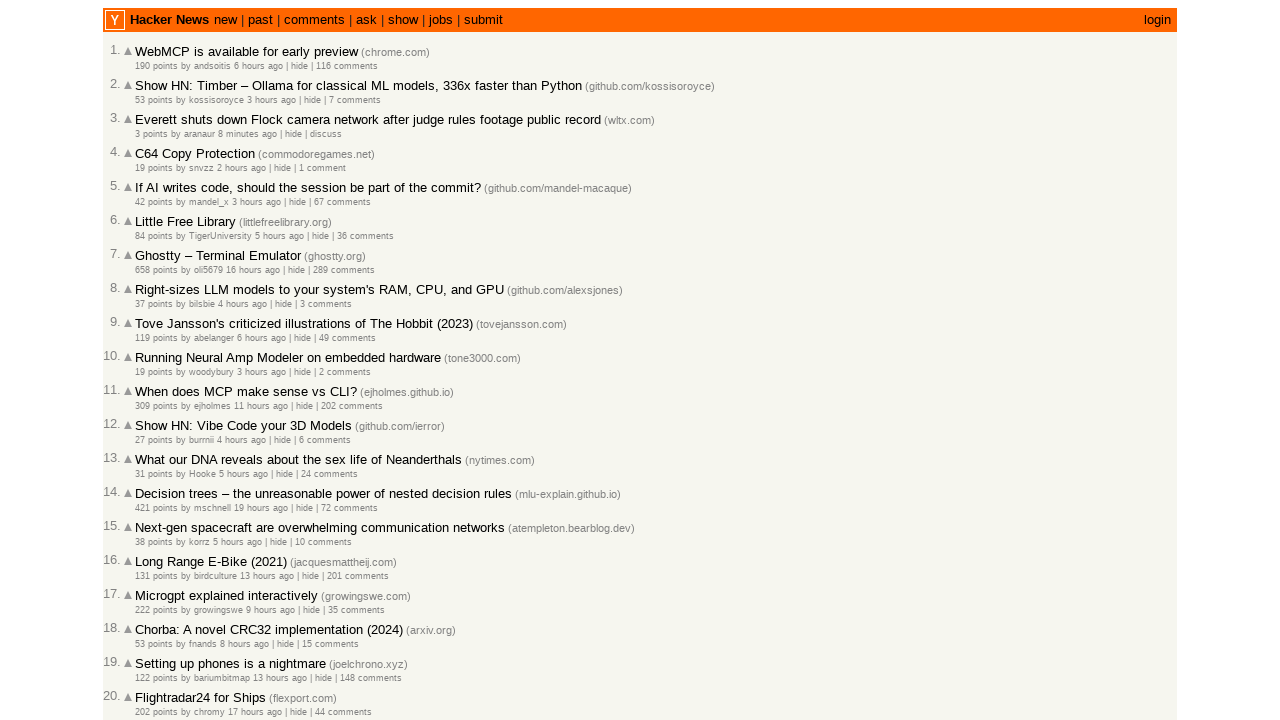

Filled search box with 'testdriven.io' on input[name='q']
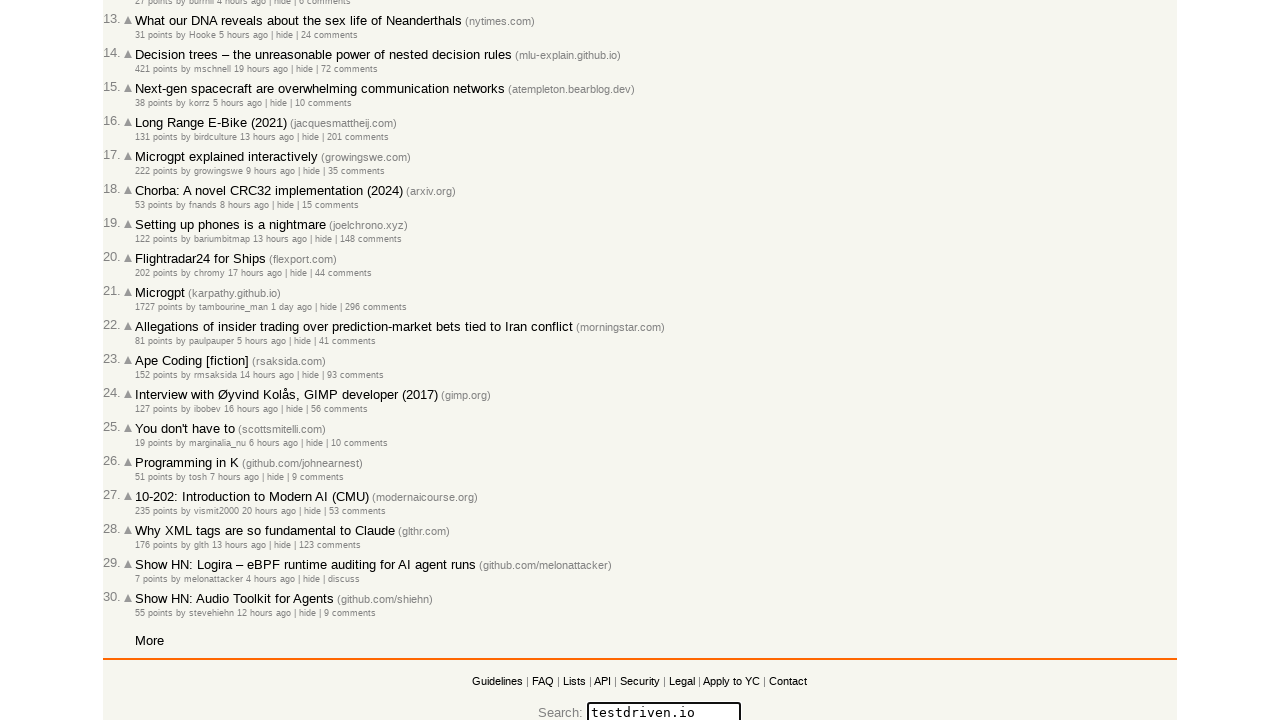

Pressed Enter to submit search for 'testdriven.io' on input[name='q']
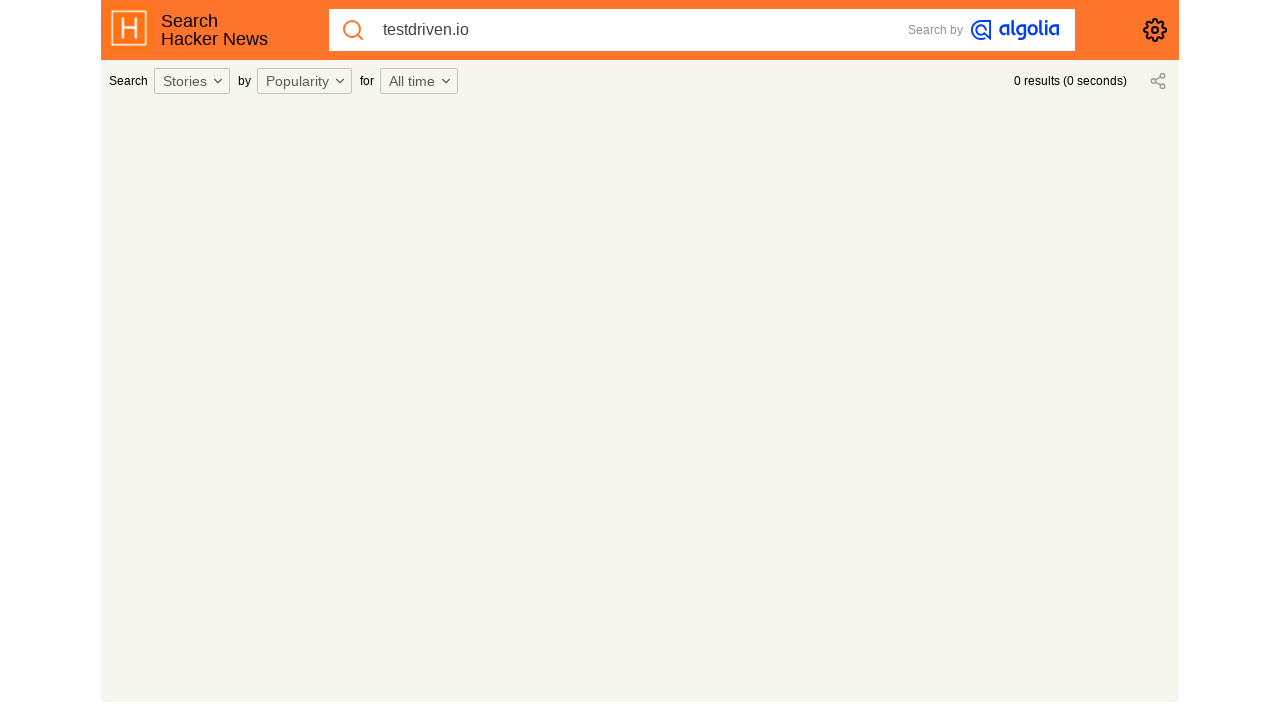

Search results loaded and network idle
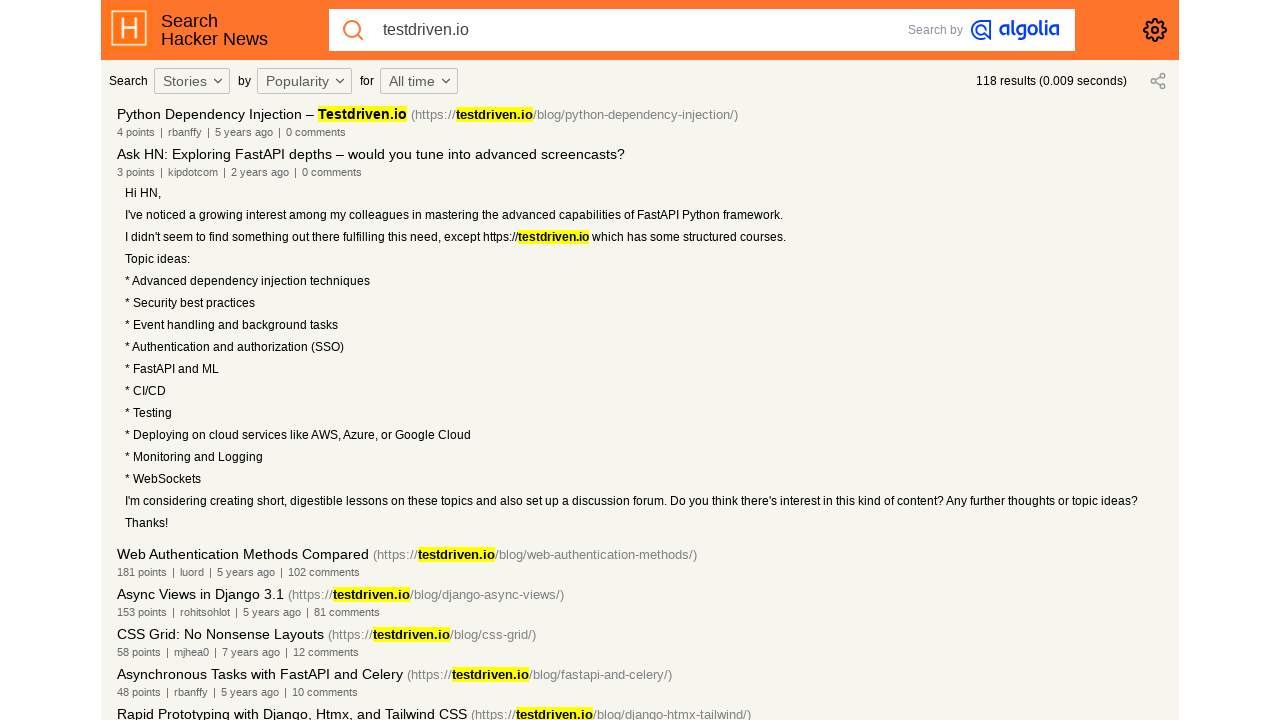

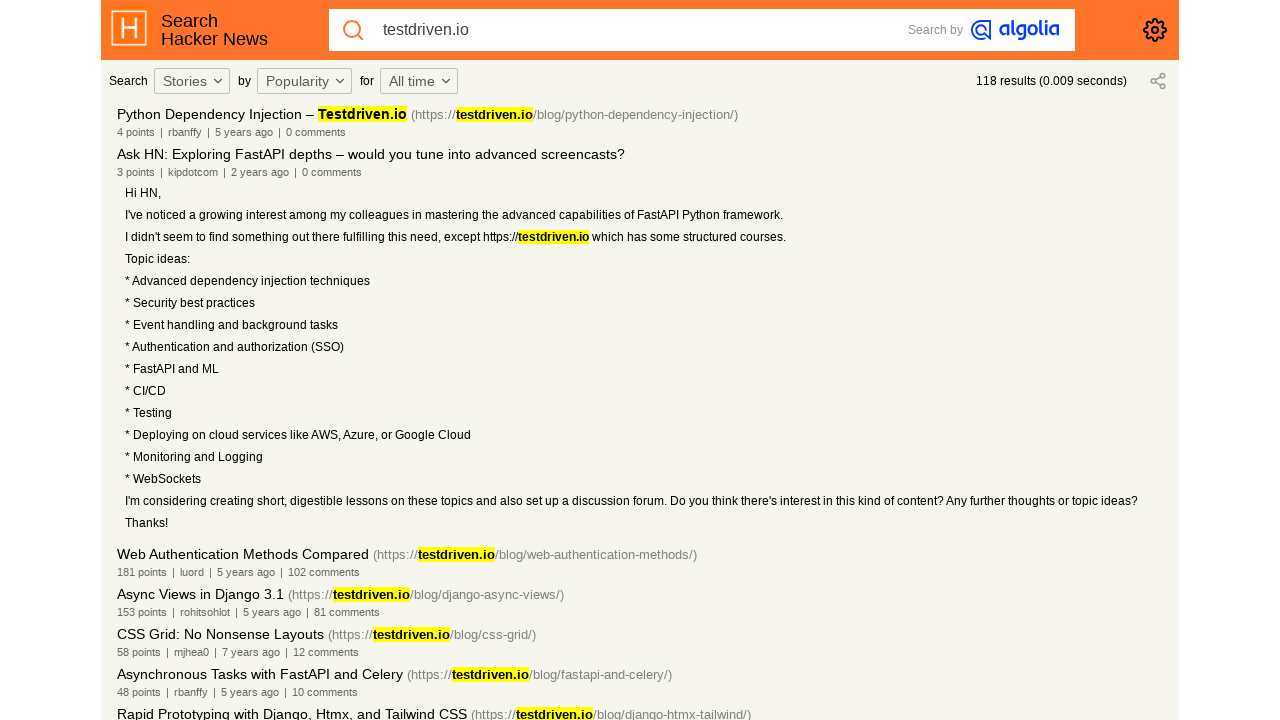